Tests various input field interactions including entering text, appending text, clearing fields, and verifying field properties like disabled and readonly states

Starting URL: https://letcode.in/edit

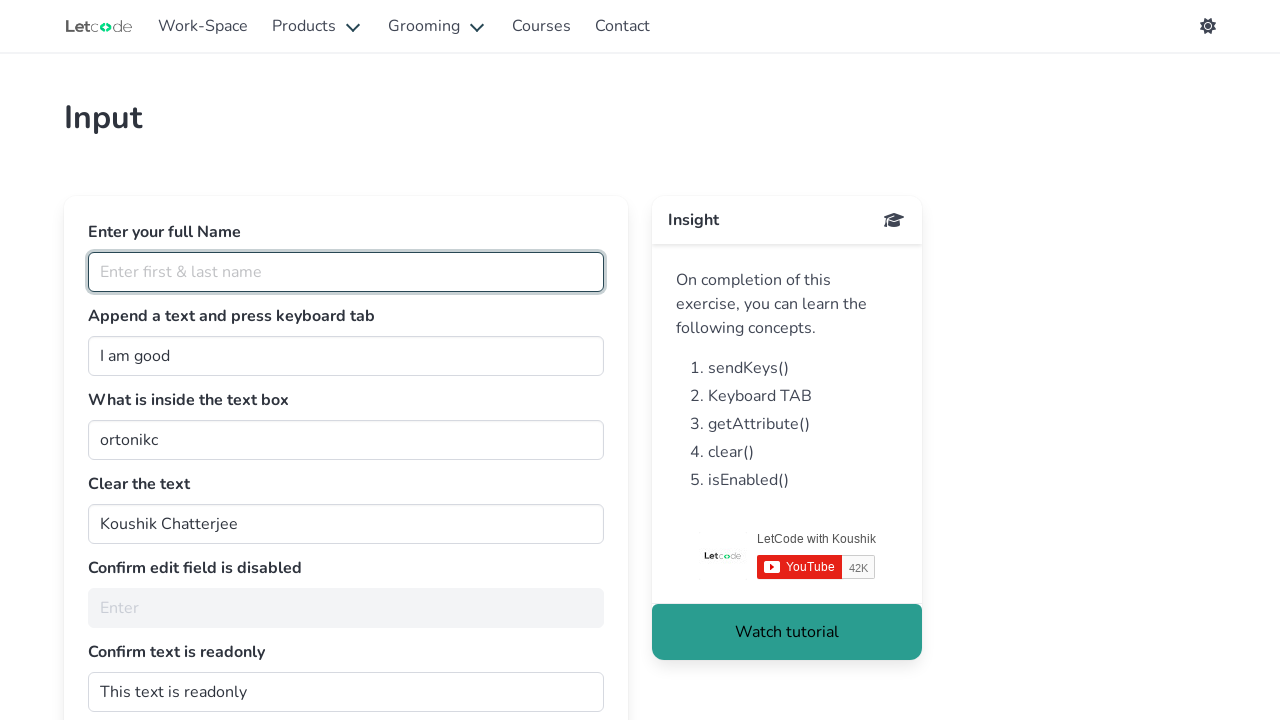

Entered 'Pavithra' in fullName field on #fullName
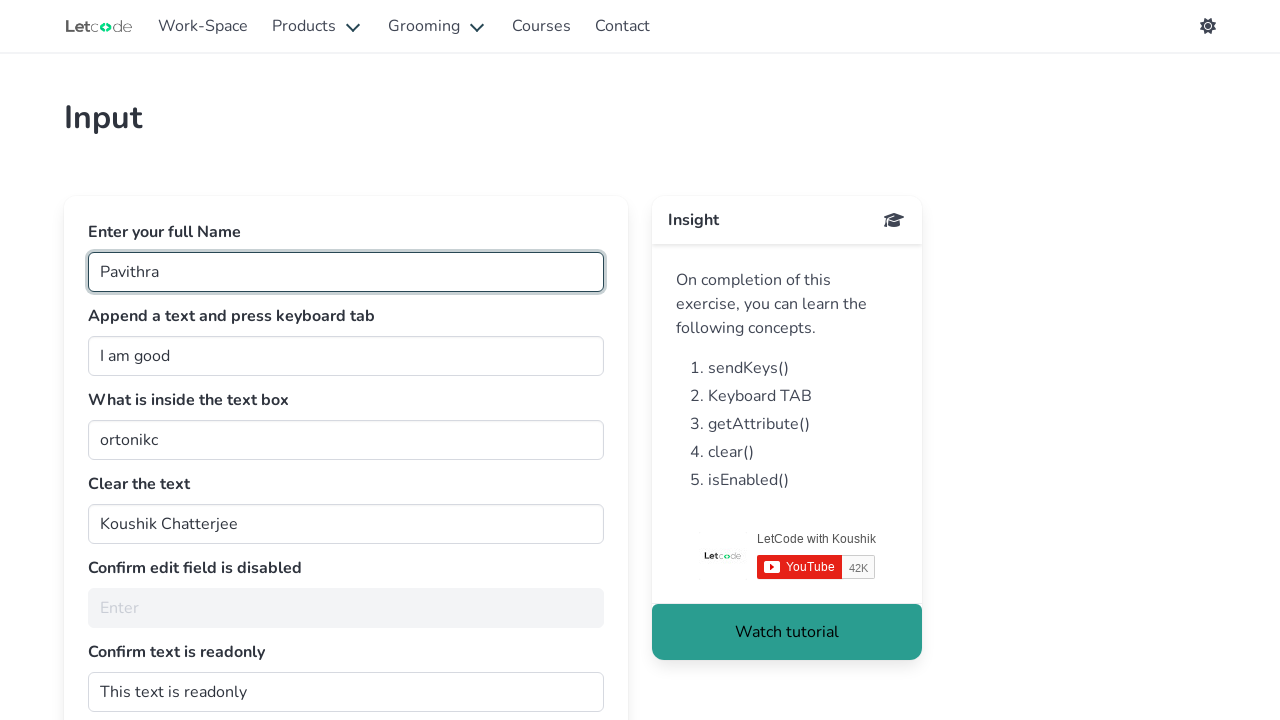

Appended ' Person' to join field value on #join
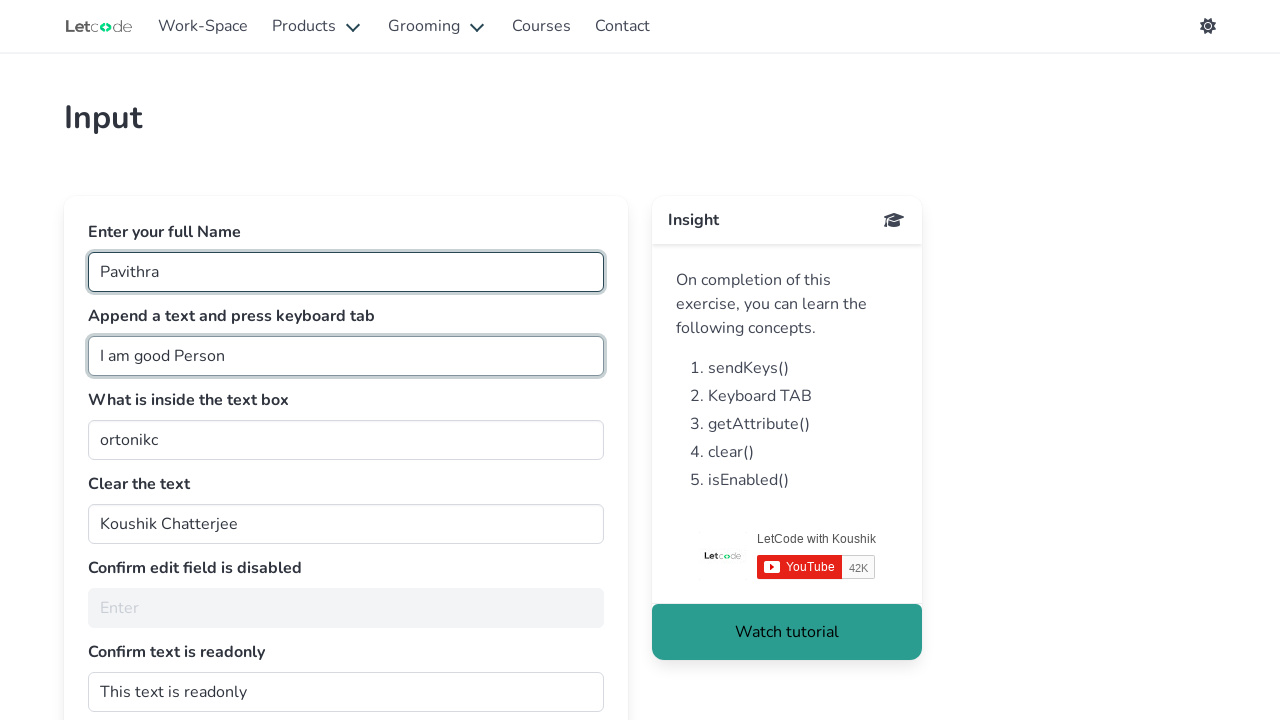

Pressed Tab key to move to next field
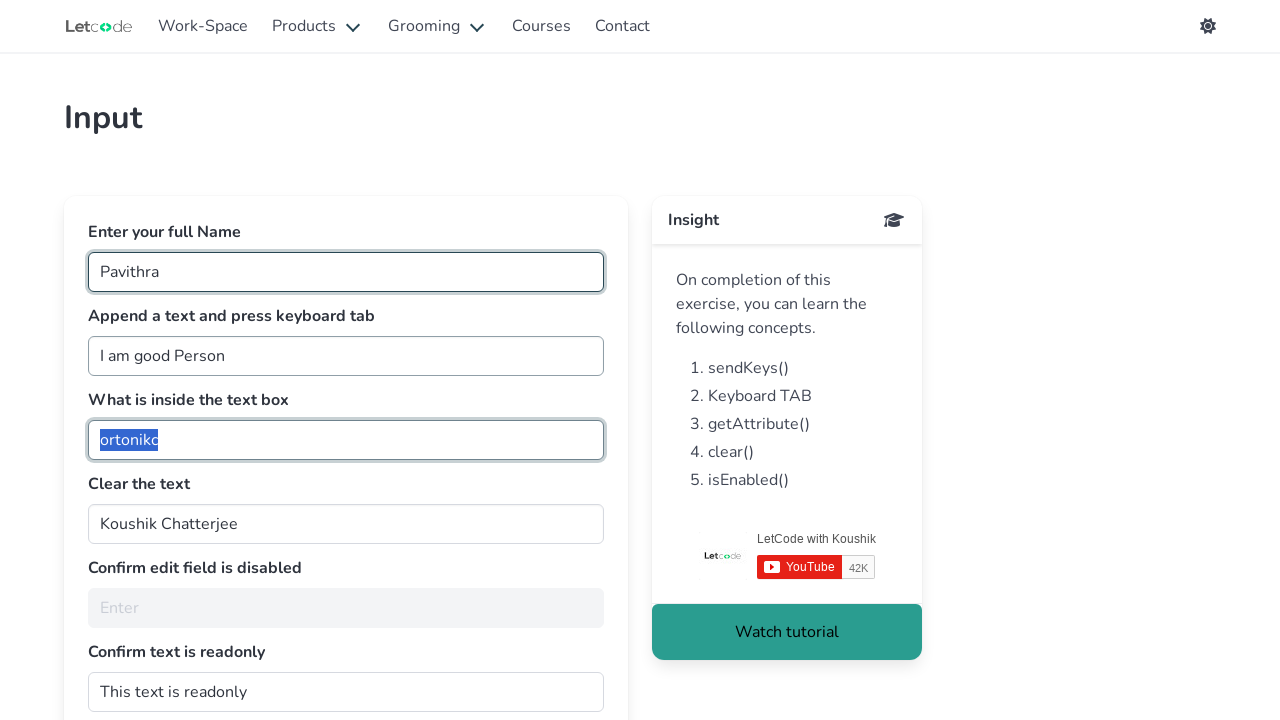

Retrieved value from getMe field: 'ortonikc'
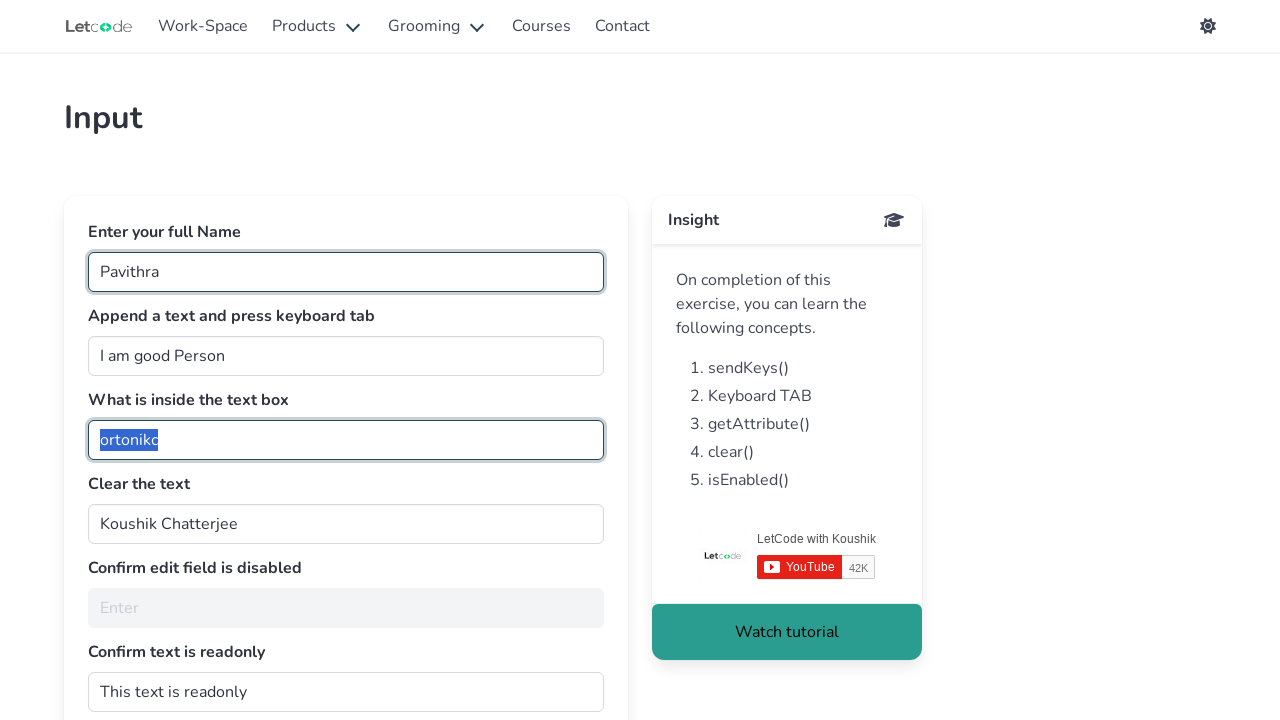

Cleared the clearMe input field on #clearMe
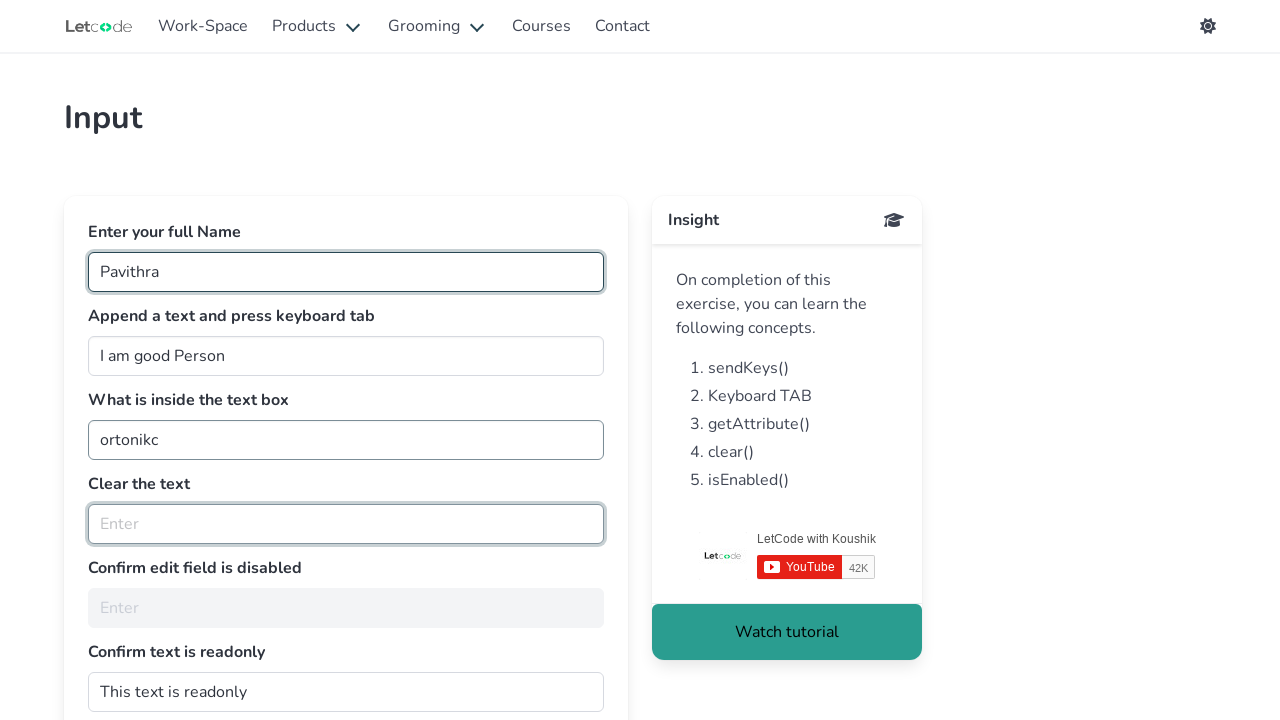

Checked if noEdit field is enabled: False
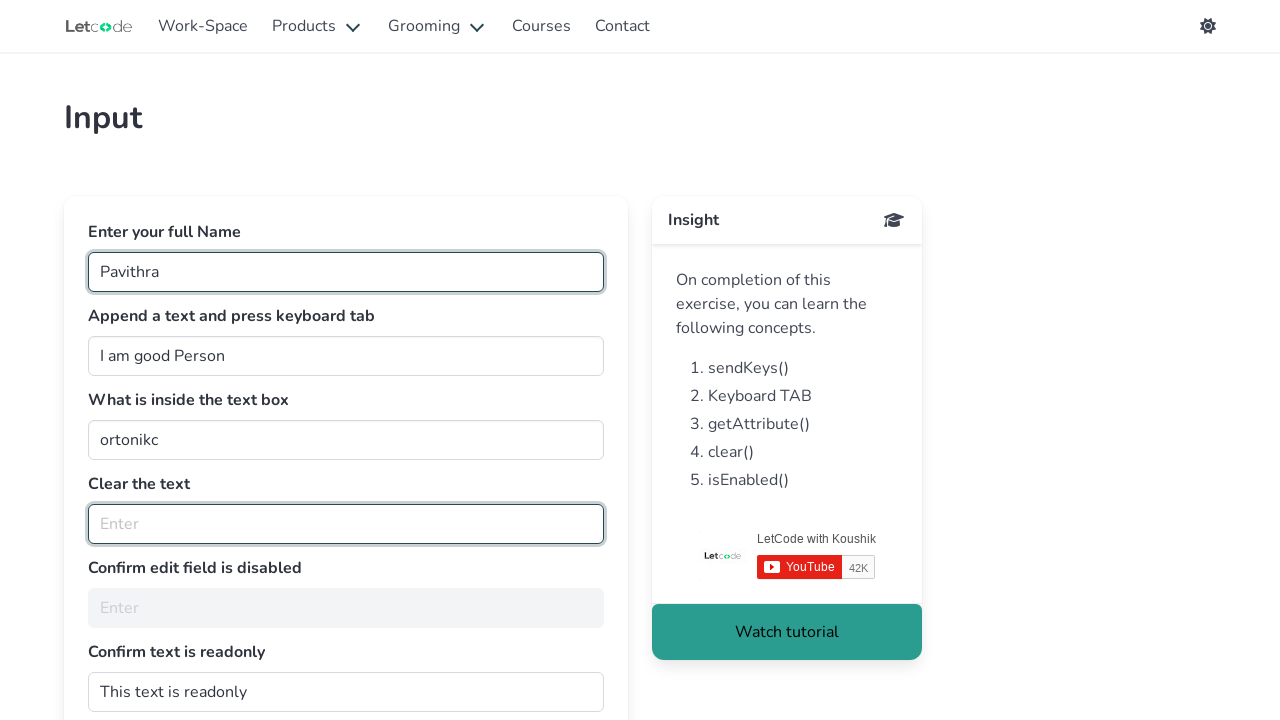

Retrieved readonly attribute from dontwrite field: 
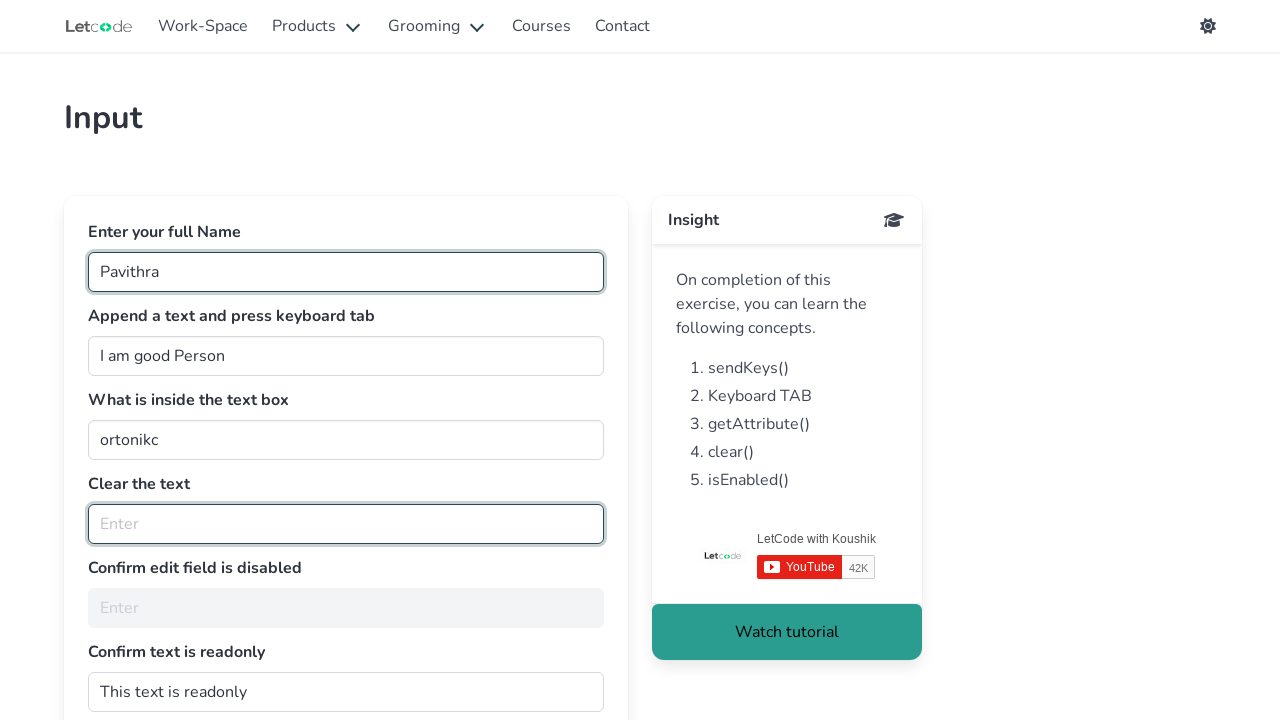

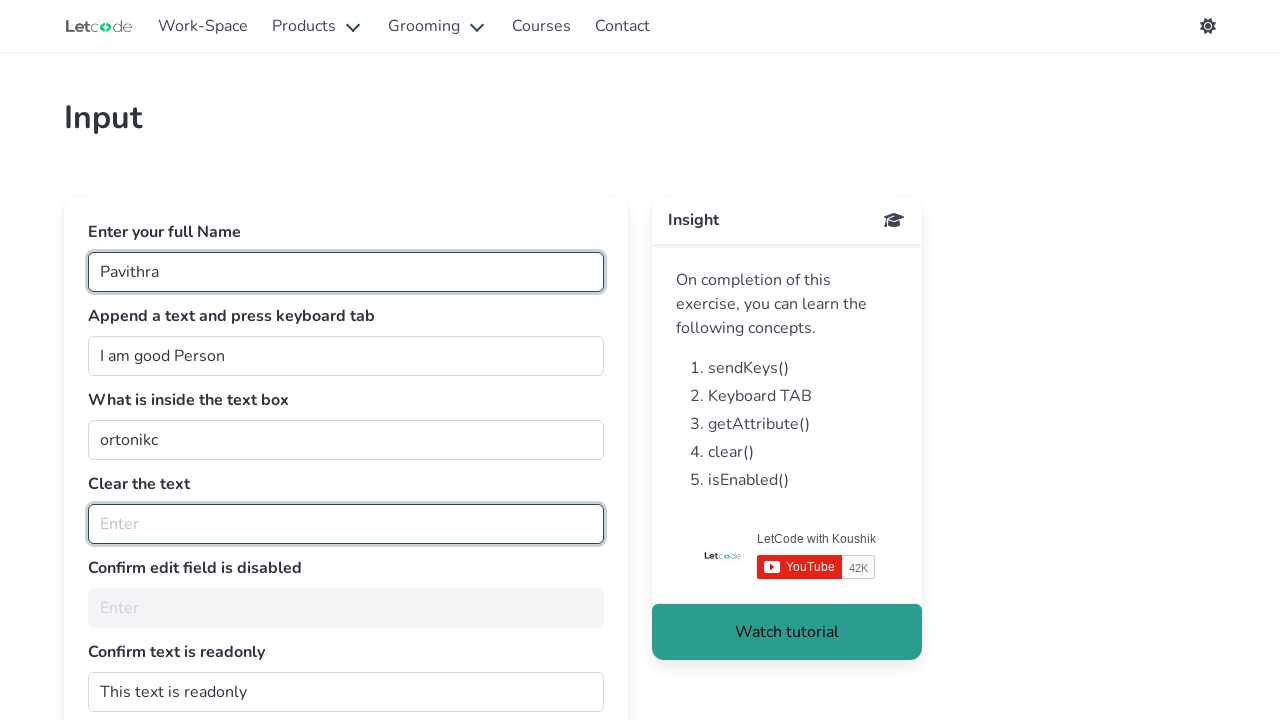